Tests that attempting to login with an empty password field displays the appropriate error message

Starting URL: https://www.saucedemo.com/

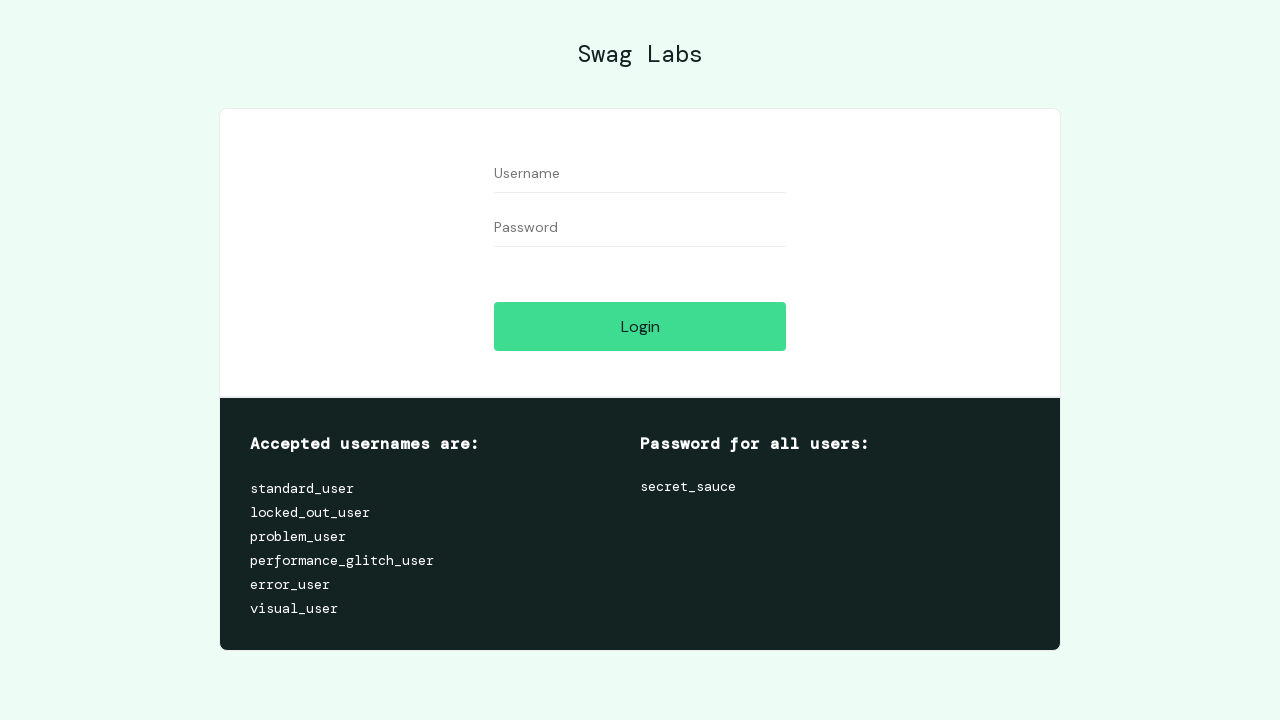

Filled username field with 'test_username' on #user-name
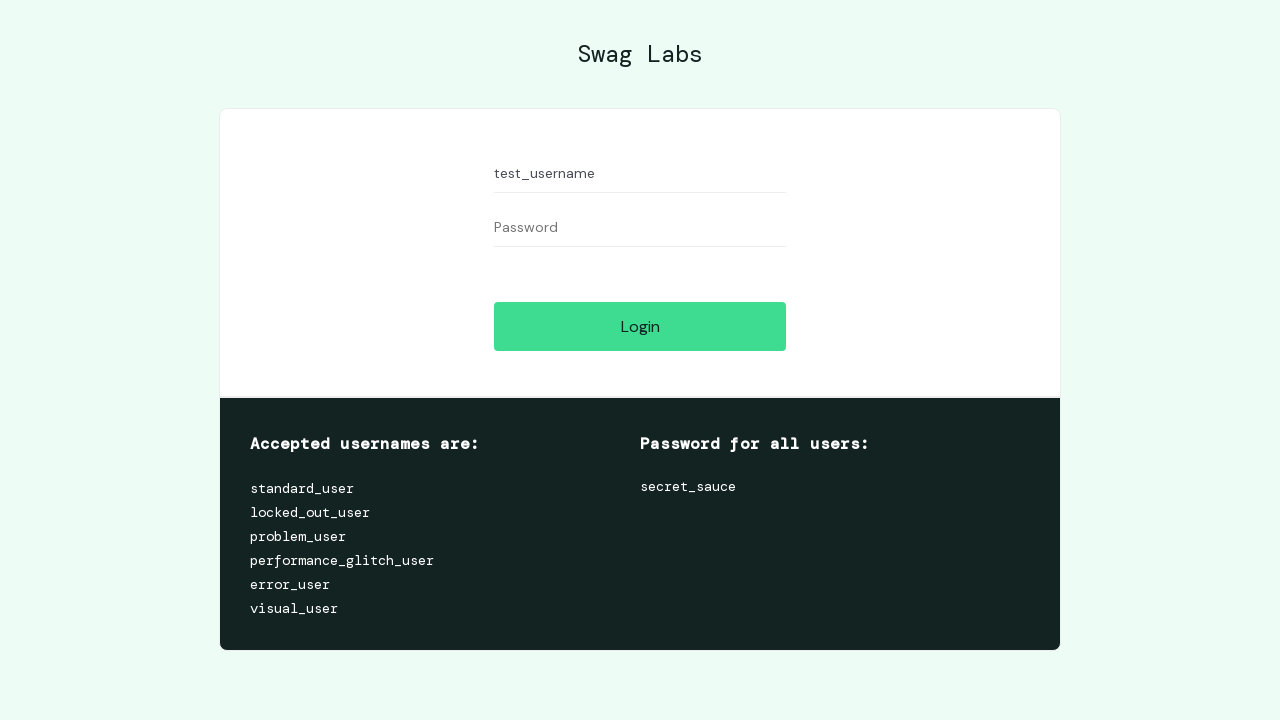

Clicked login button with empty password field at (640, 326) on #login-button
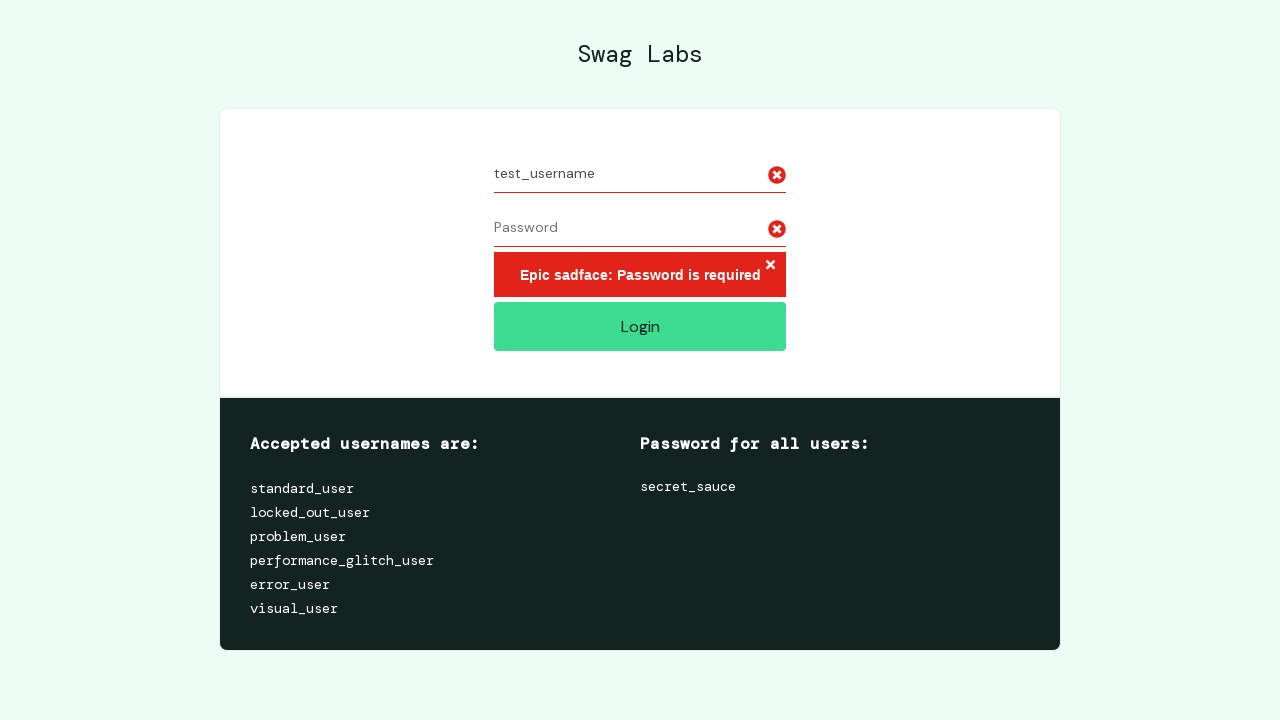

Error message displayed for empty password
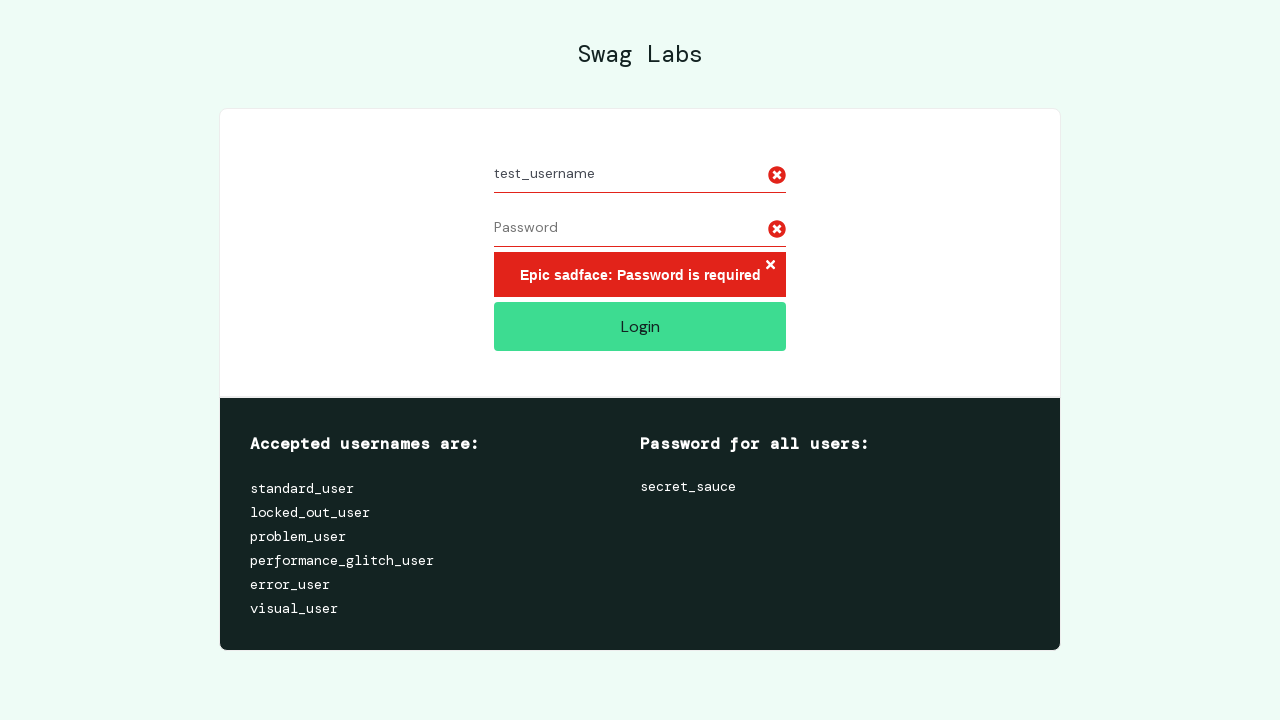

Reloaded login page
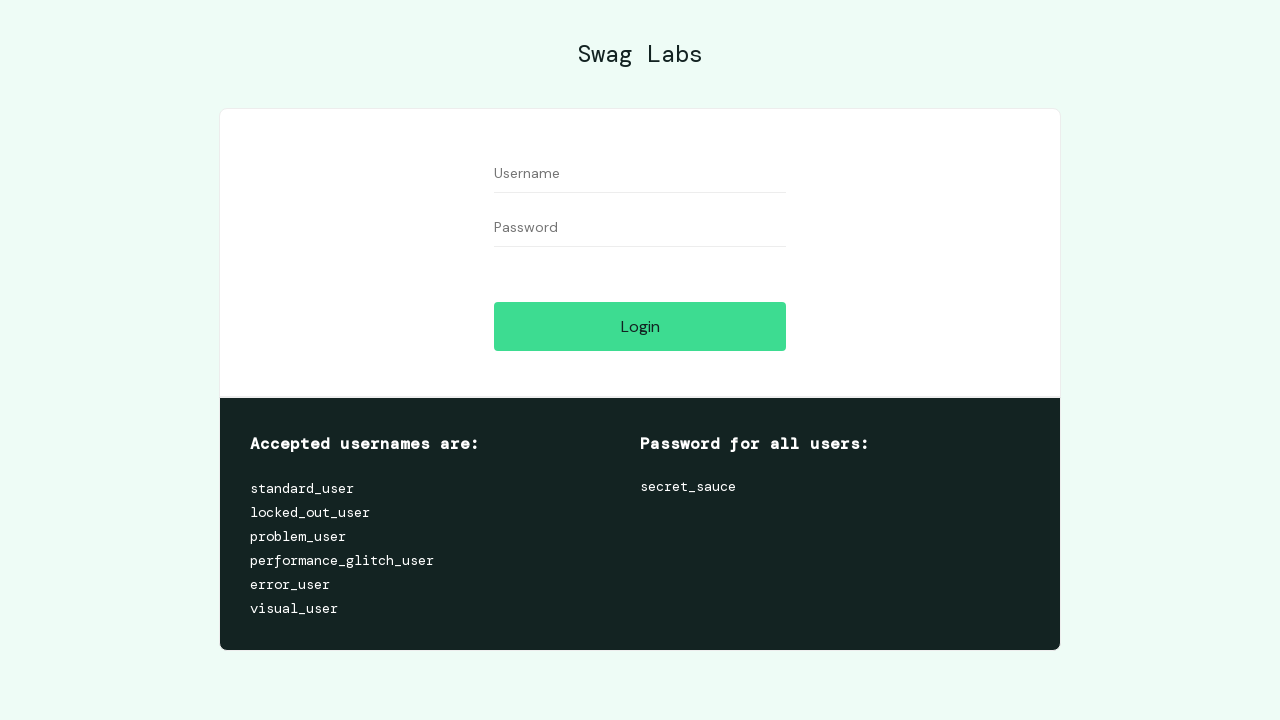

Filled username field with 'test_username2' on #user-name
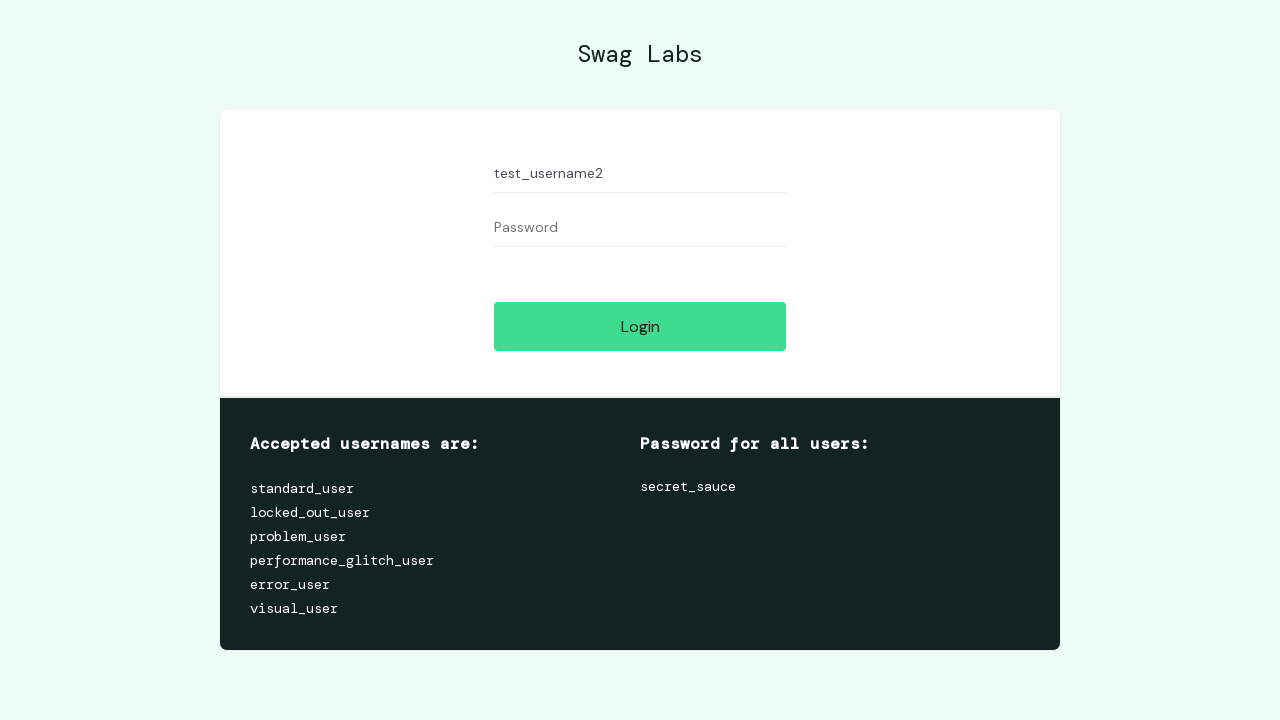

Clicked login button with empty password field at (640, 326) on #login-button
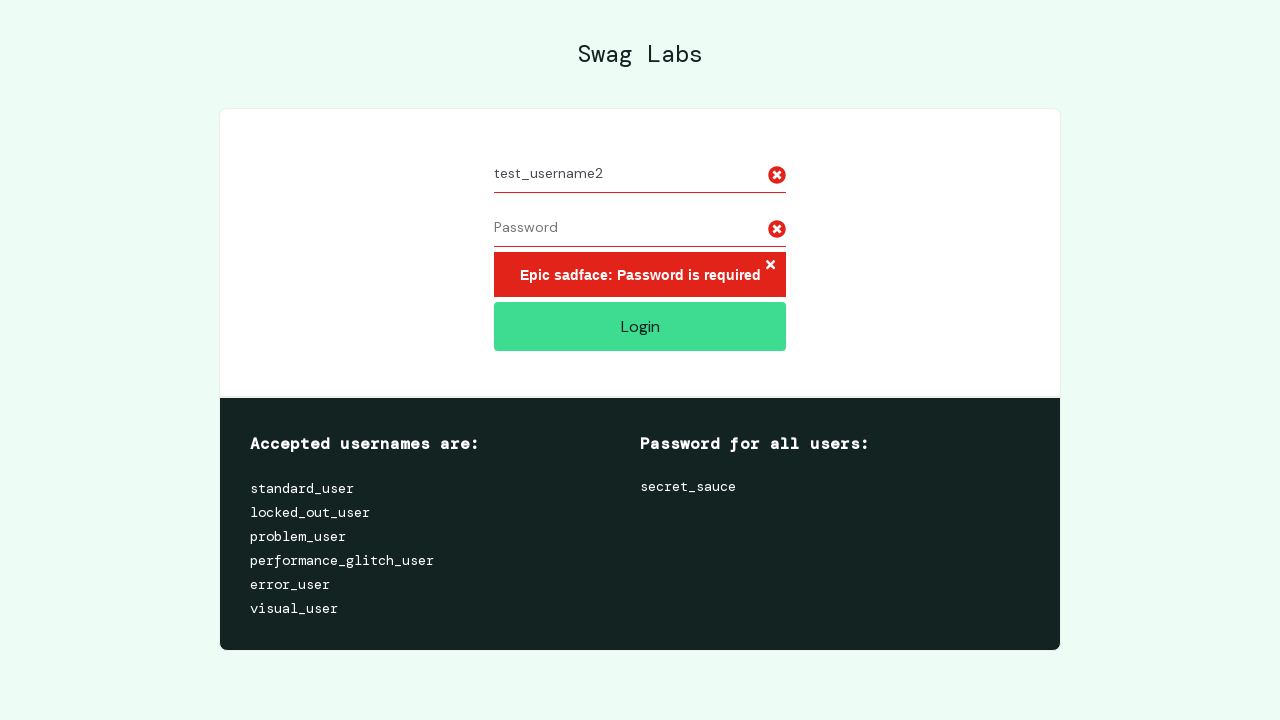

Error message displayed for empty password on second attempt
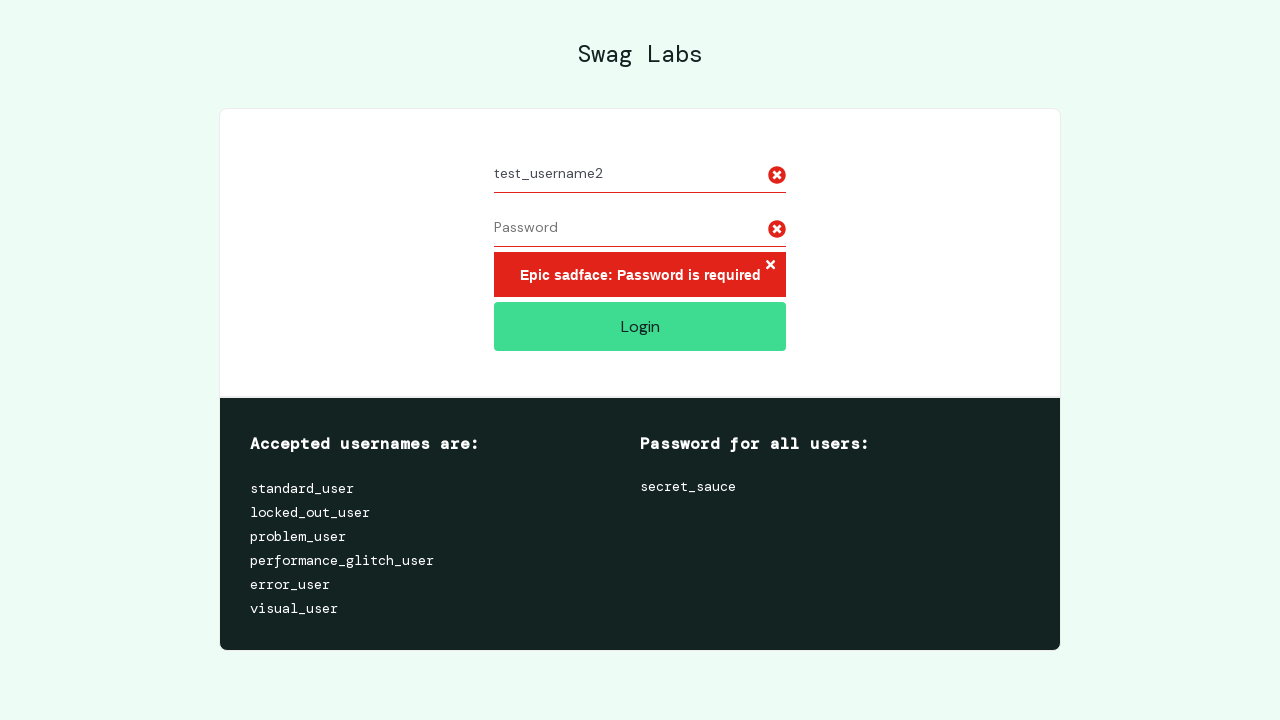

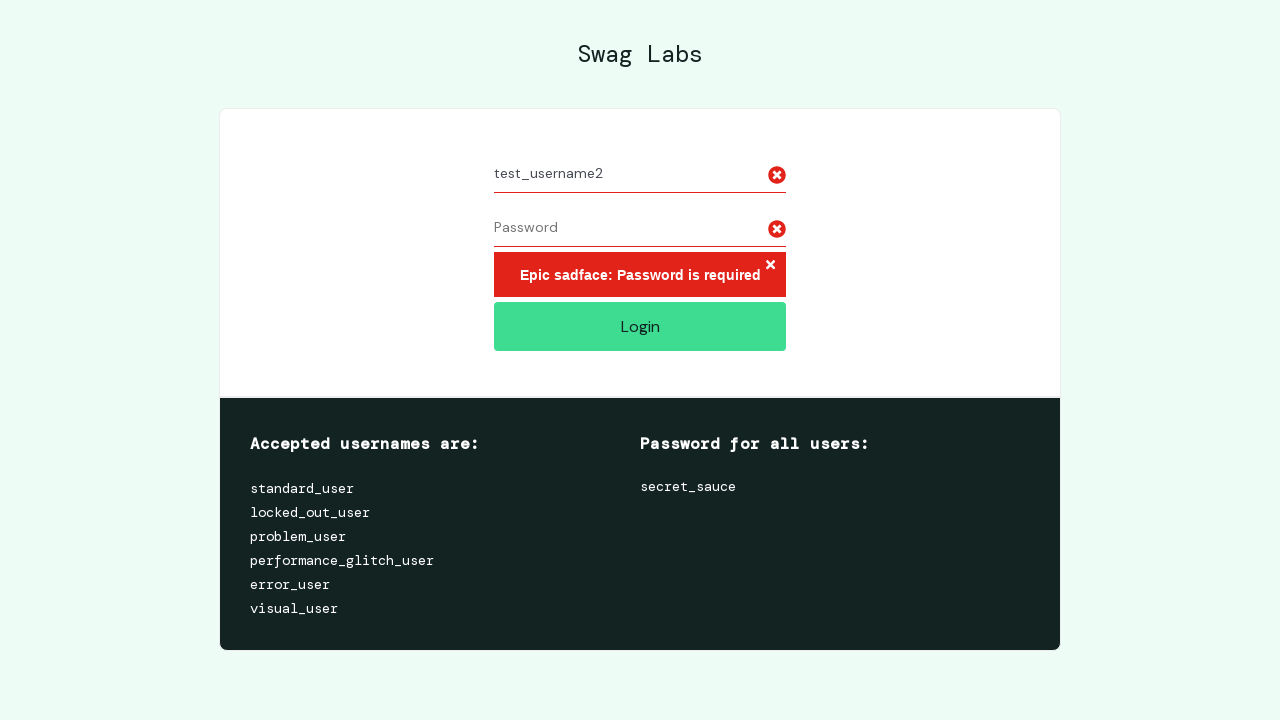